Tests JavaScript confirm dialog by clicking a button, accepting the confirm, verifying result, then clicking again and dismissing to verify cancel behavior

Starting URL: http://the-internet.herokuapp.com/javascript_alerts

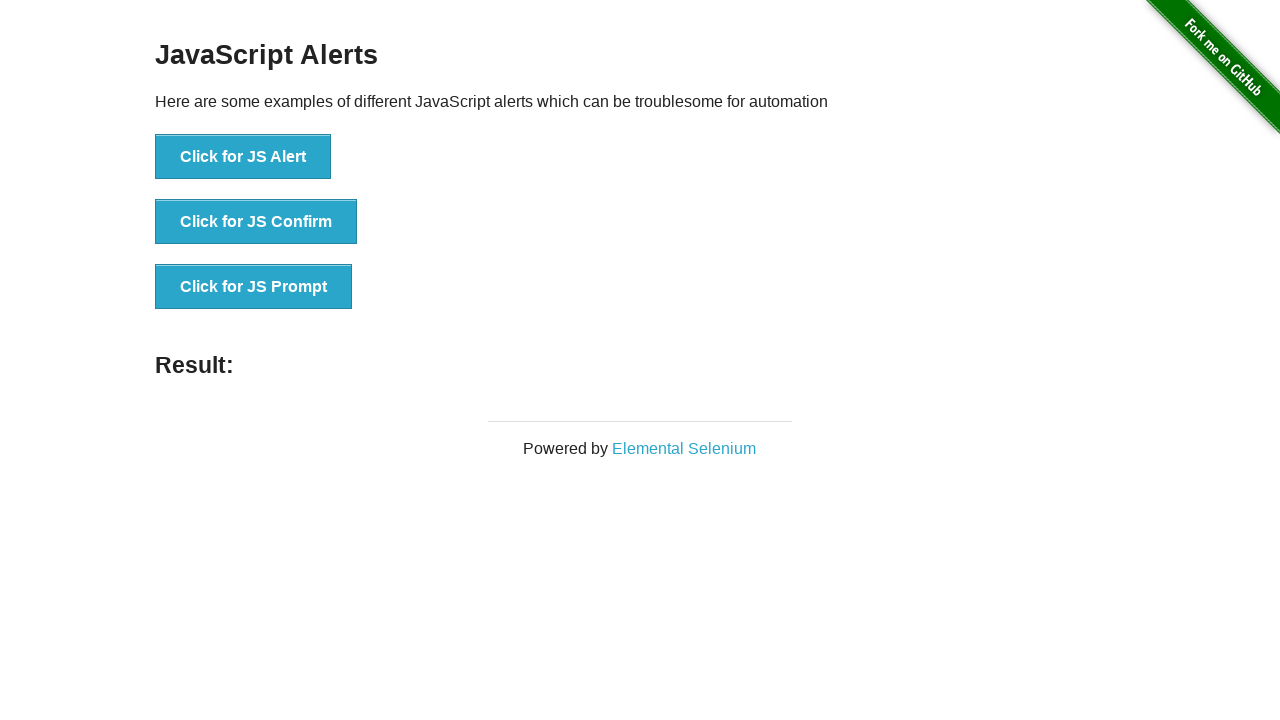

Set up dialog handler to accept confirm dialog
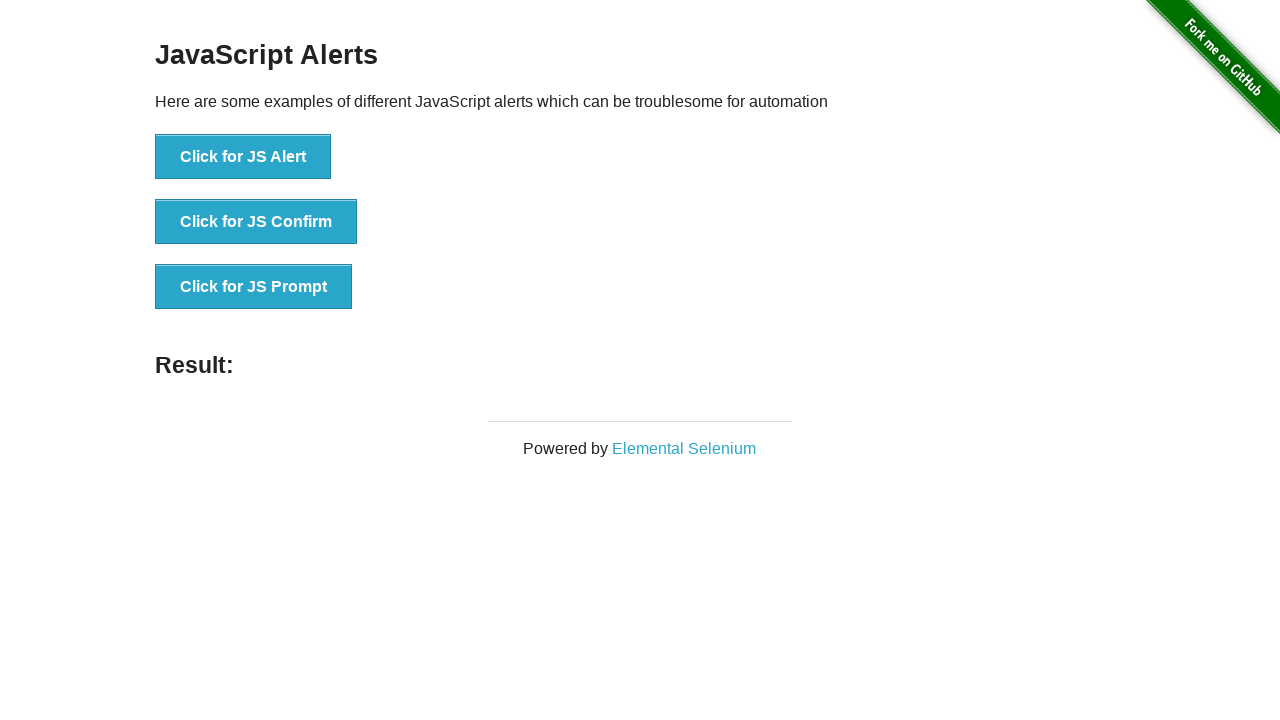

Clicked 'Click for JS Confirm' button at (256, 222) on xpath=//*[text() = 'Click for JS Confirm']
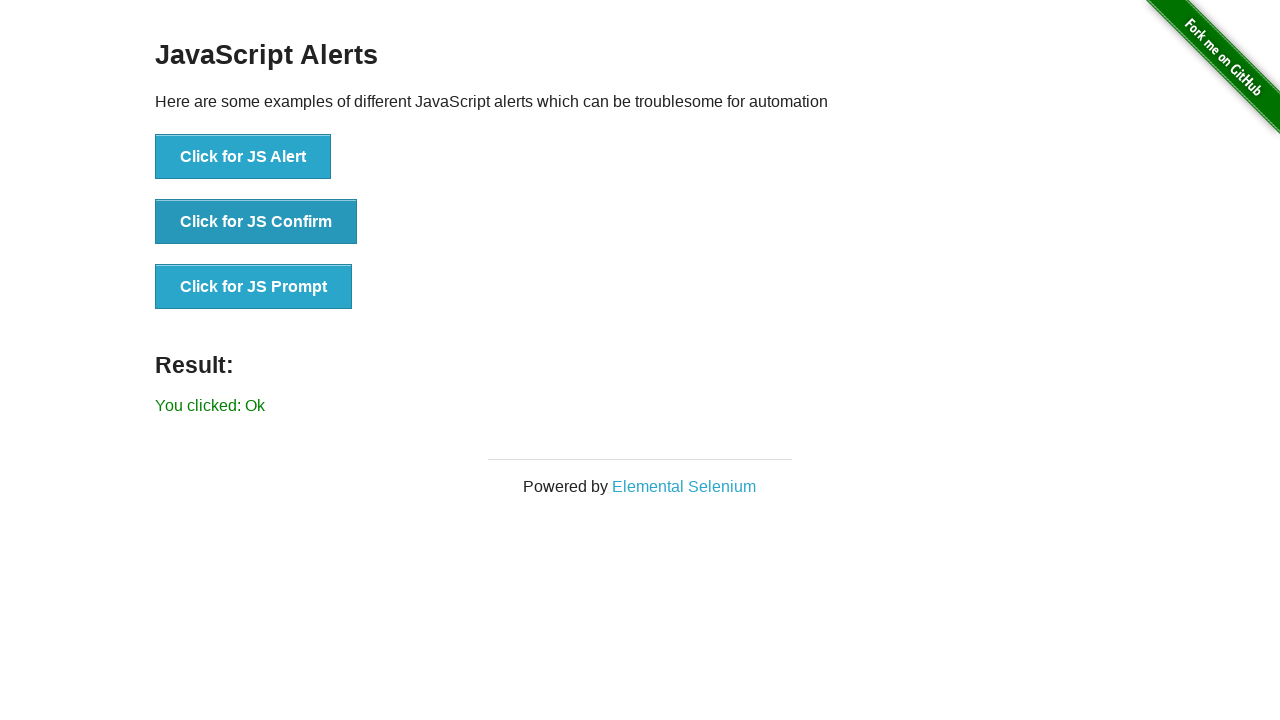

Result element loaded after accepting confirm
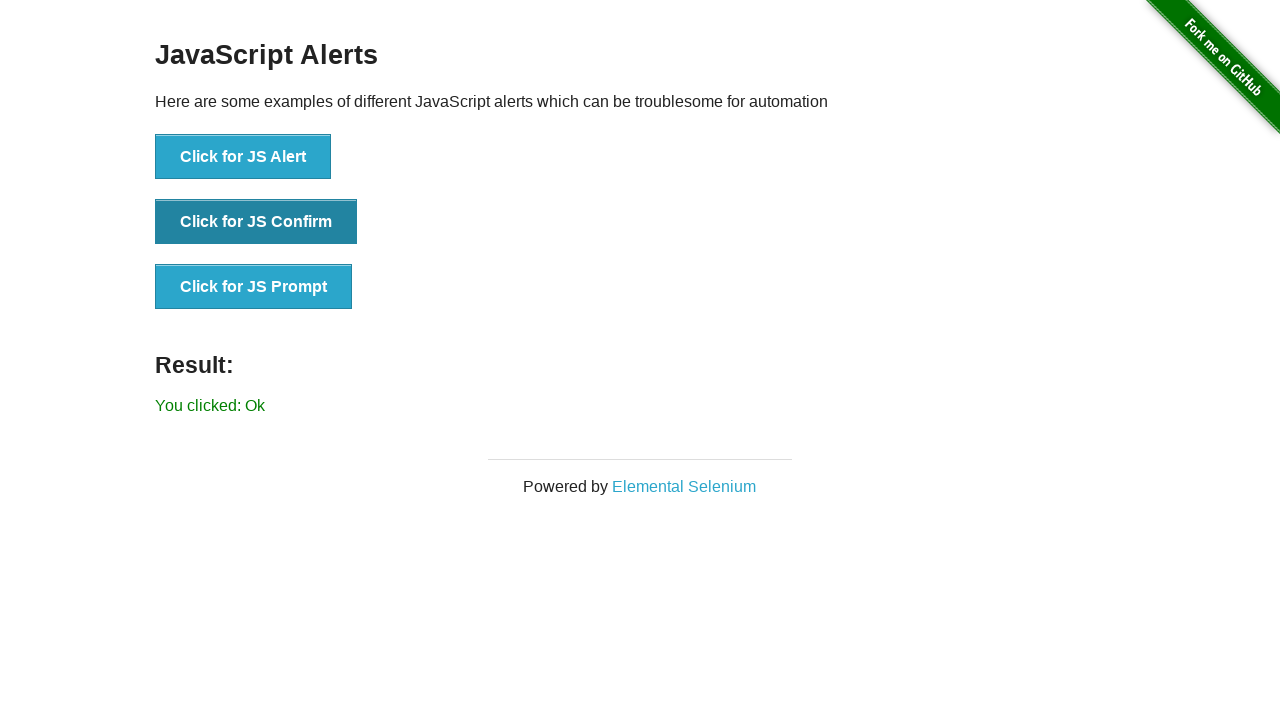

Retrieved result text from page
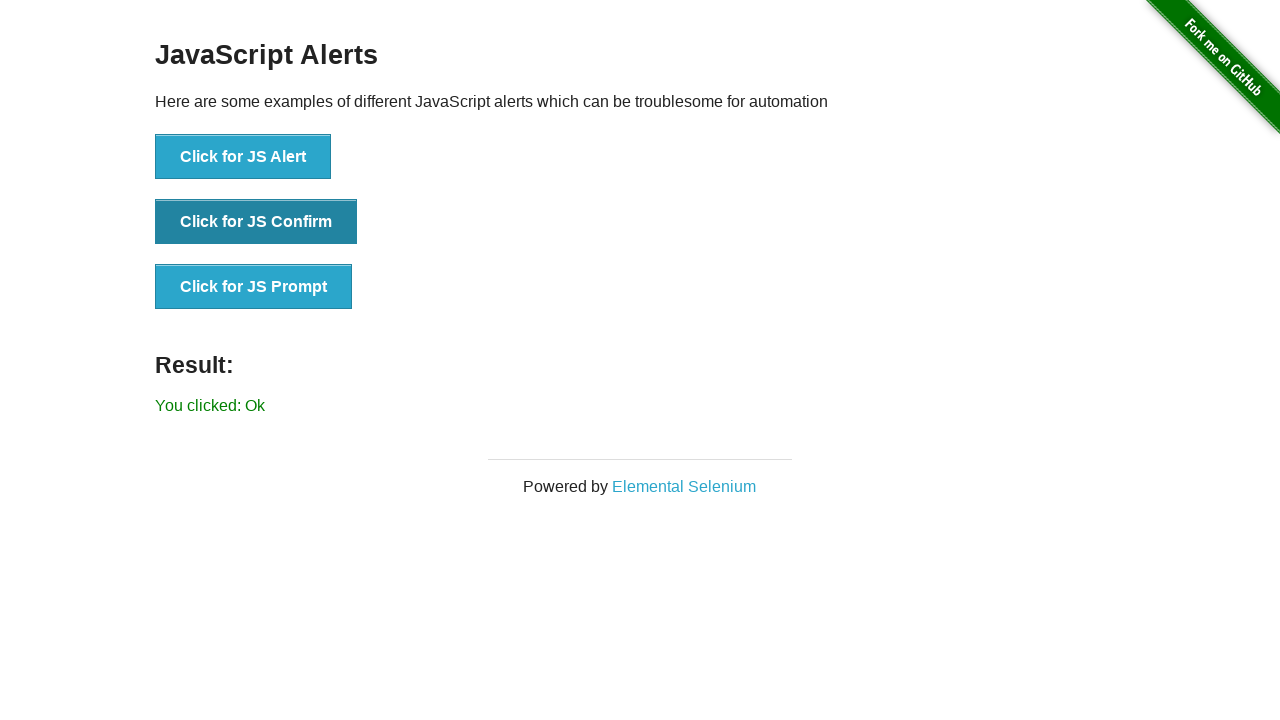

Verified result text is 'You clicked: Ok' after accepting confirm
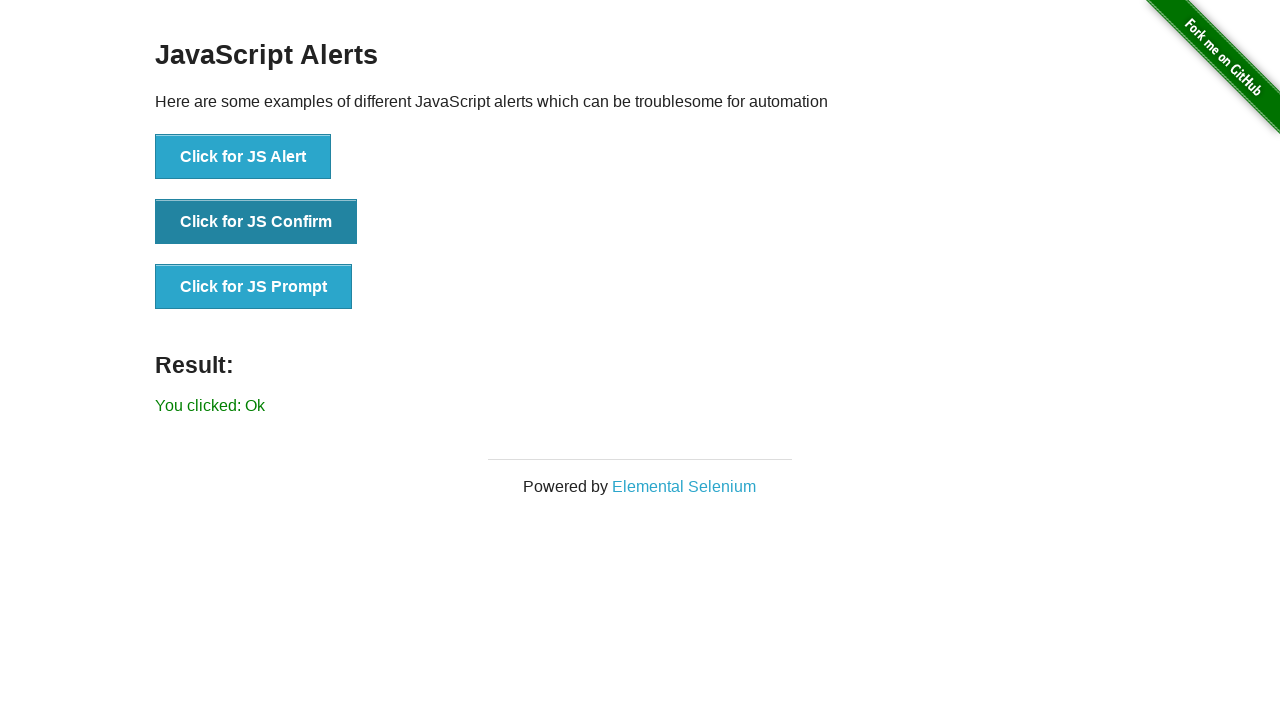

Set up dialog handler to dismiss confirm dialog
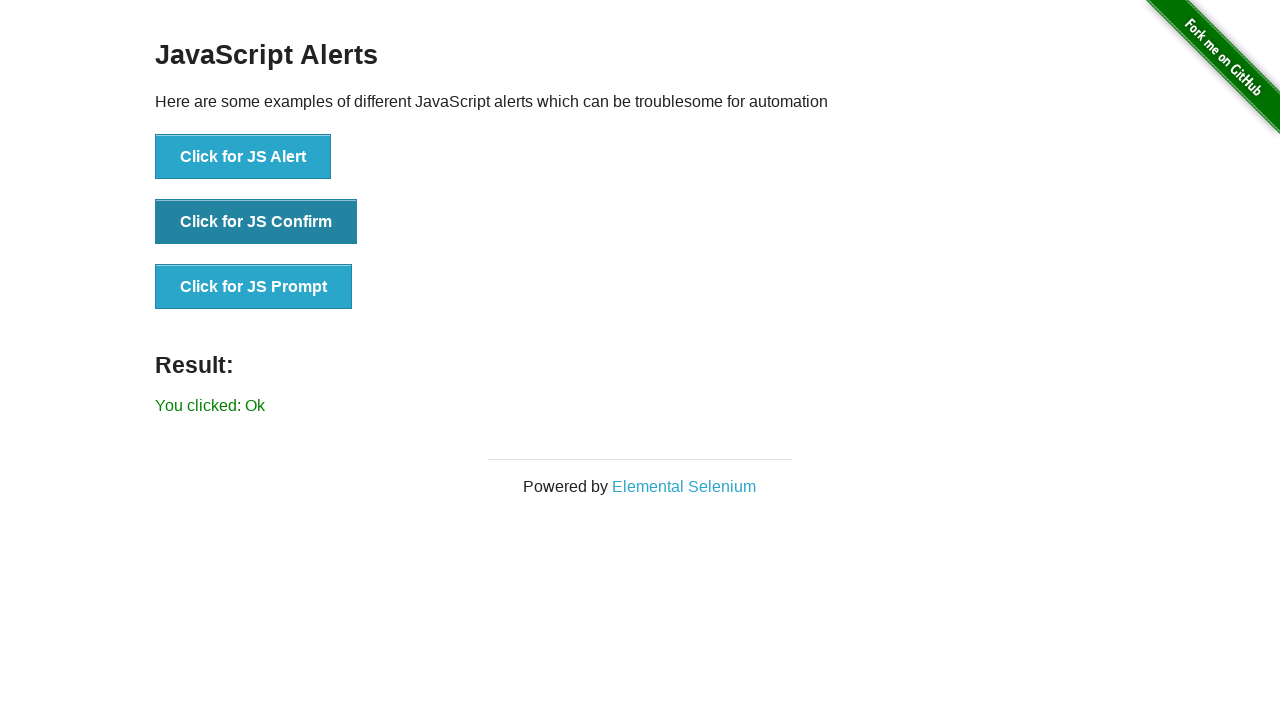

Clicked 'Click for JS Confirm' button again at (256, 222) on xpath=//*[text() = 'Click for JS Confirm']
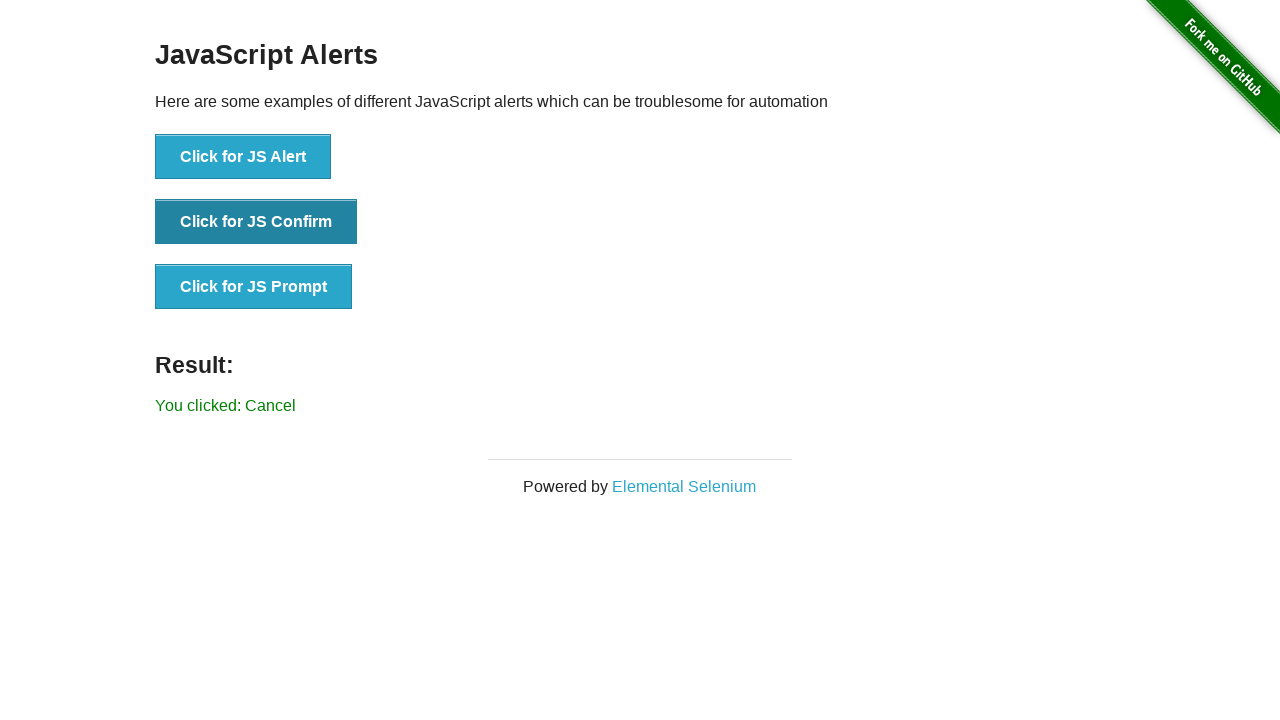

Waited 500ms for result to update after dismissing confirm
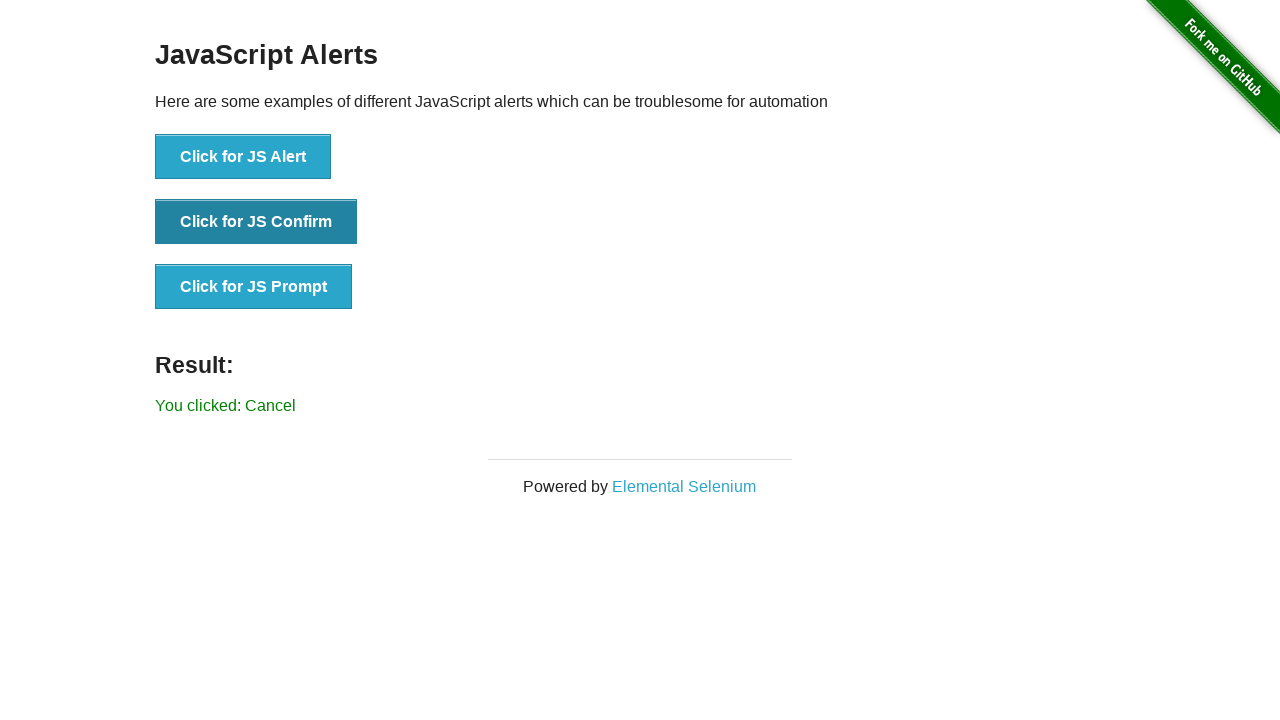

Retrieved result text from page
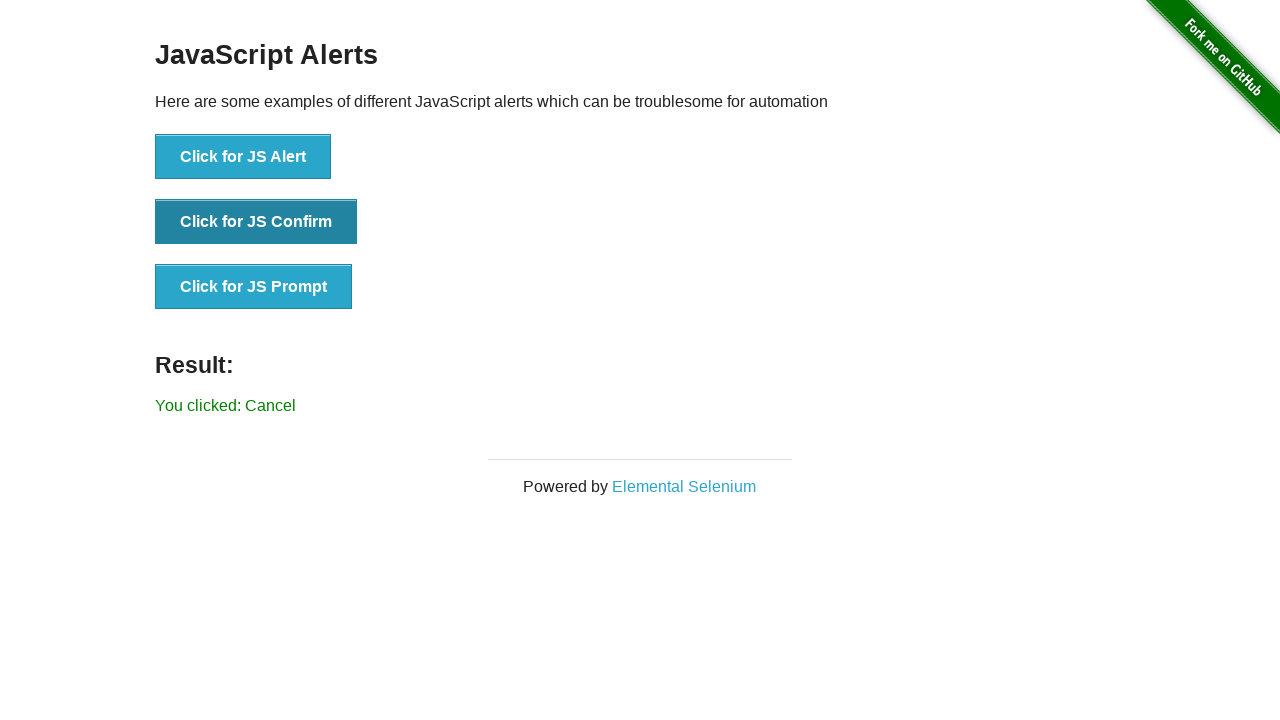

Verified result text is 'You clicked: Cancel' after dismissing confirm
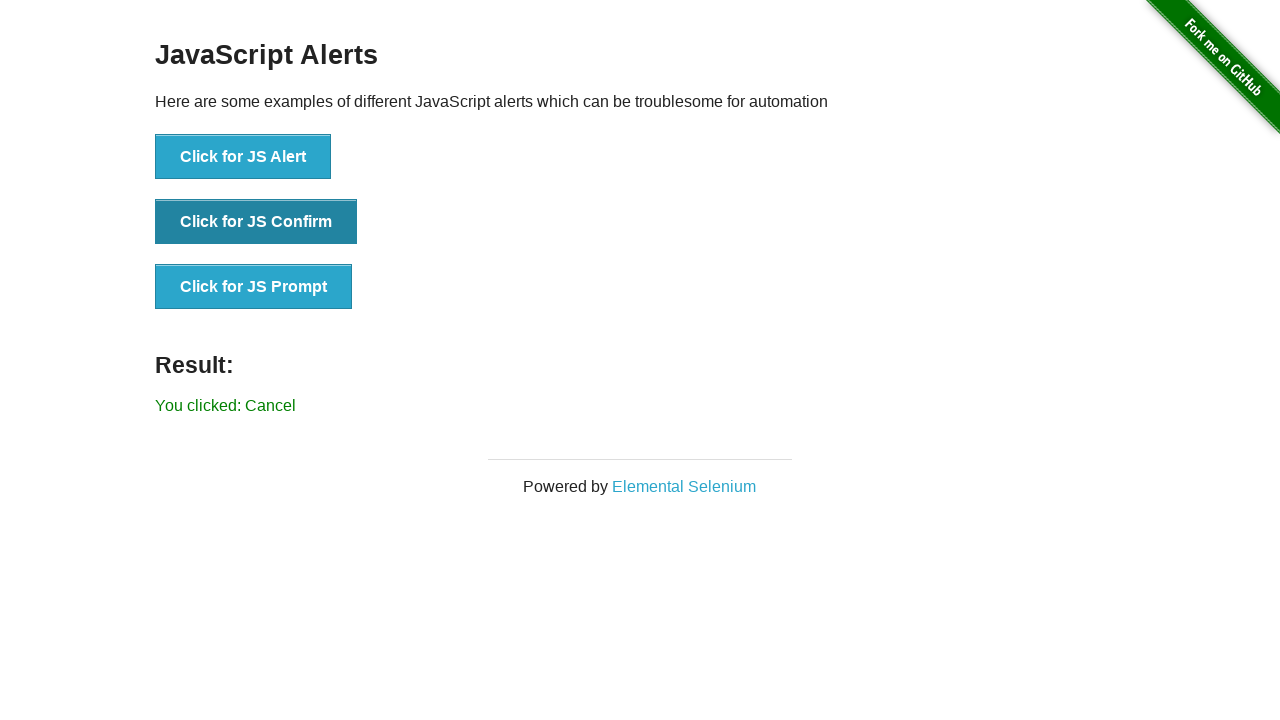

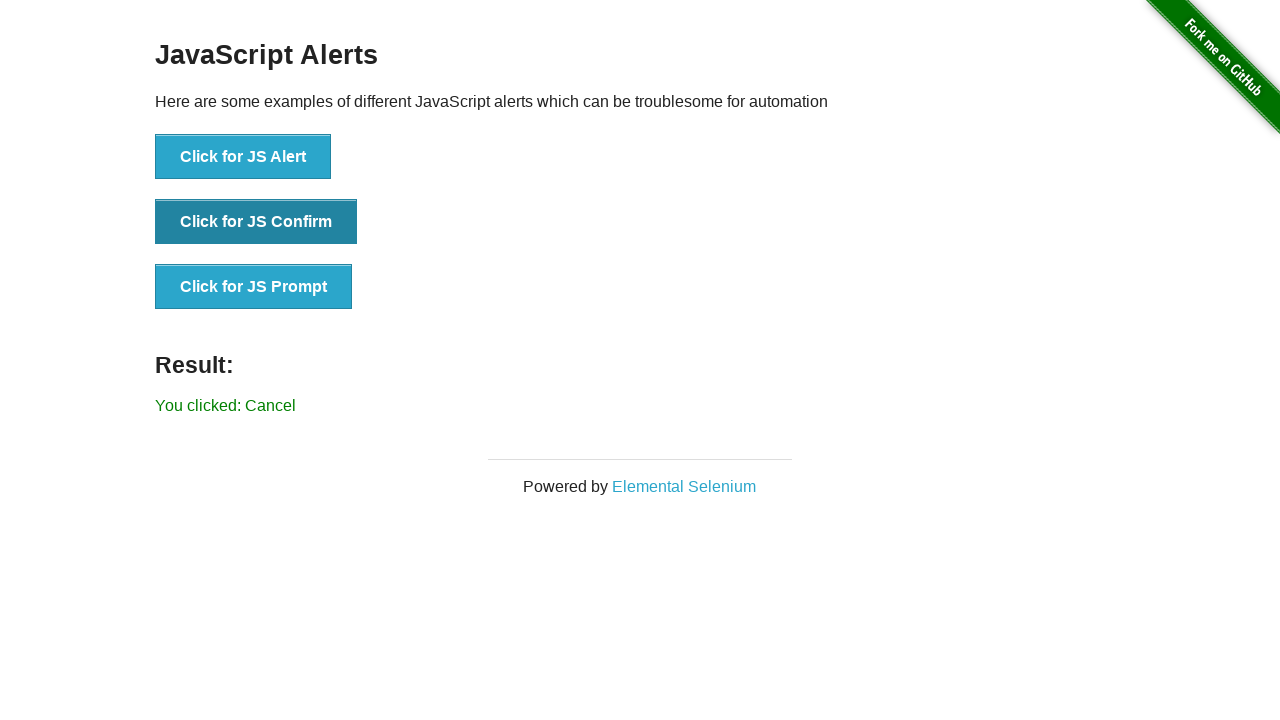